Tests static dropdown selection and dynamic autocomplete dropdown by selecting options and verifying values

Starting URL: https://rahulshettyacademy.com/AutomationPractice/

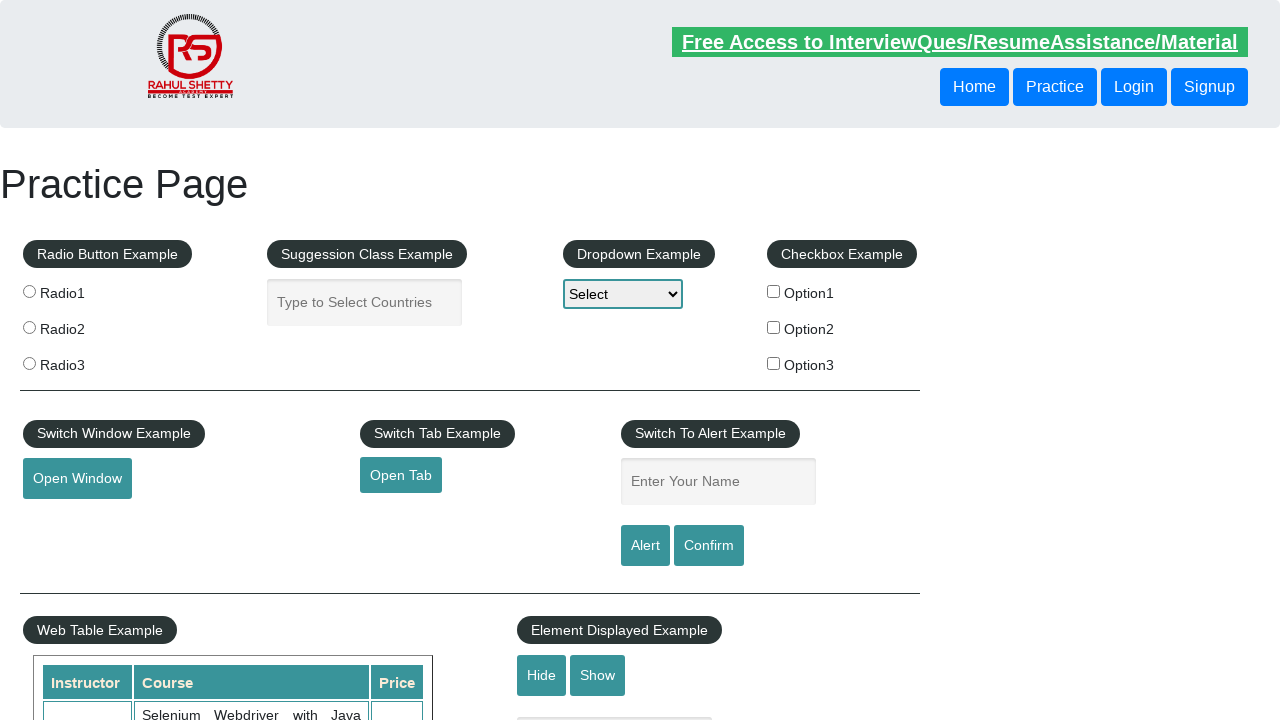

Selected 'option2' from static dropdown on #dropdown-class-example
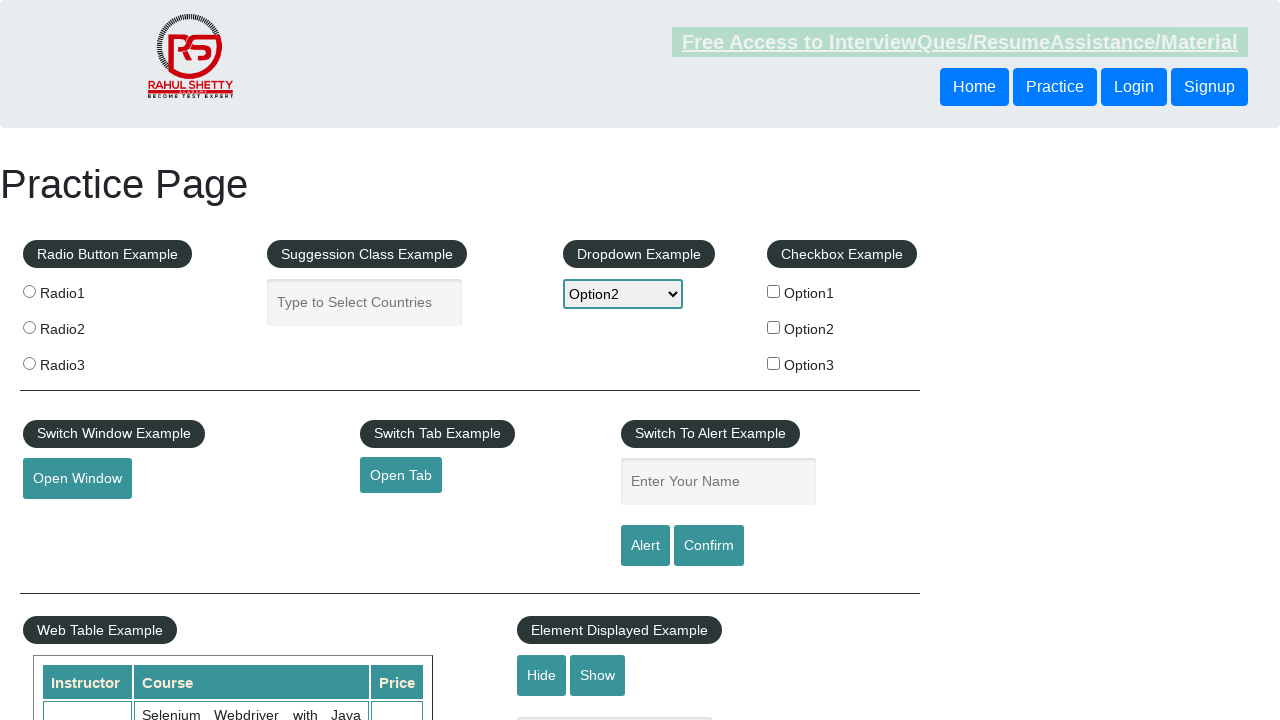

Filled autocomplete field with 'US' on #autocomplete
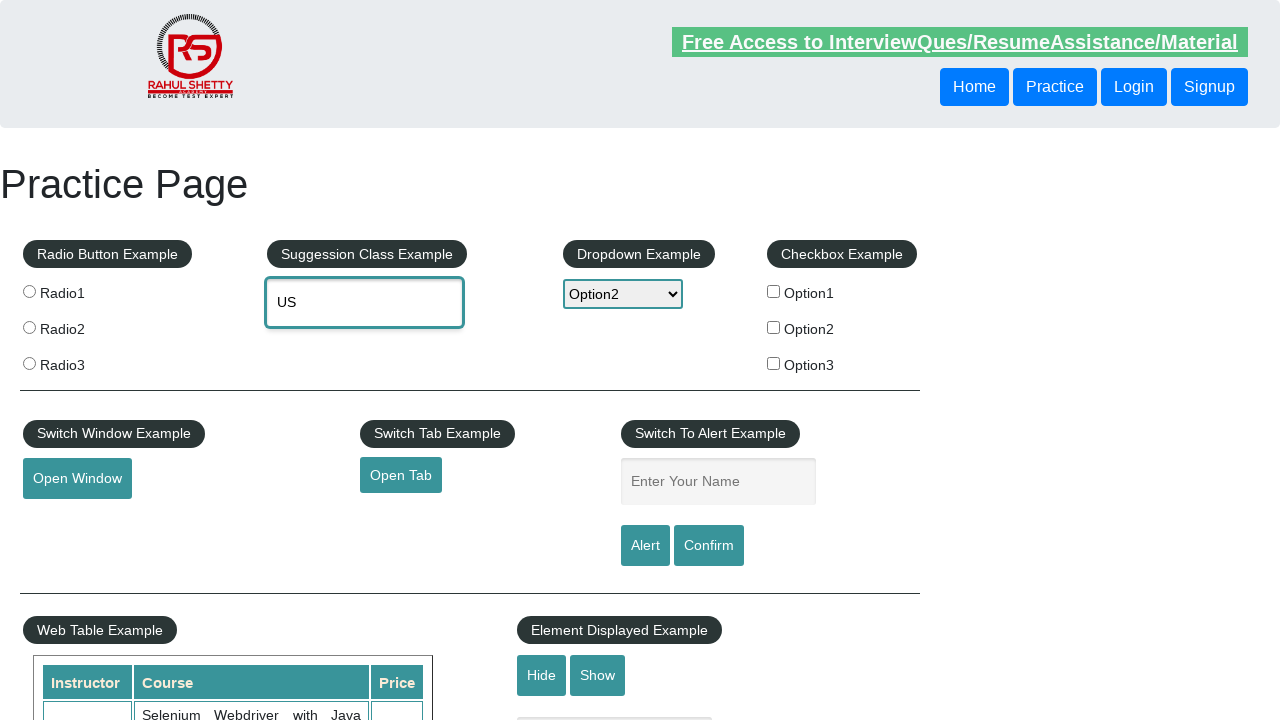

Autocomplete suggestions loaded
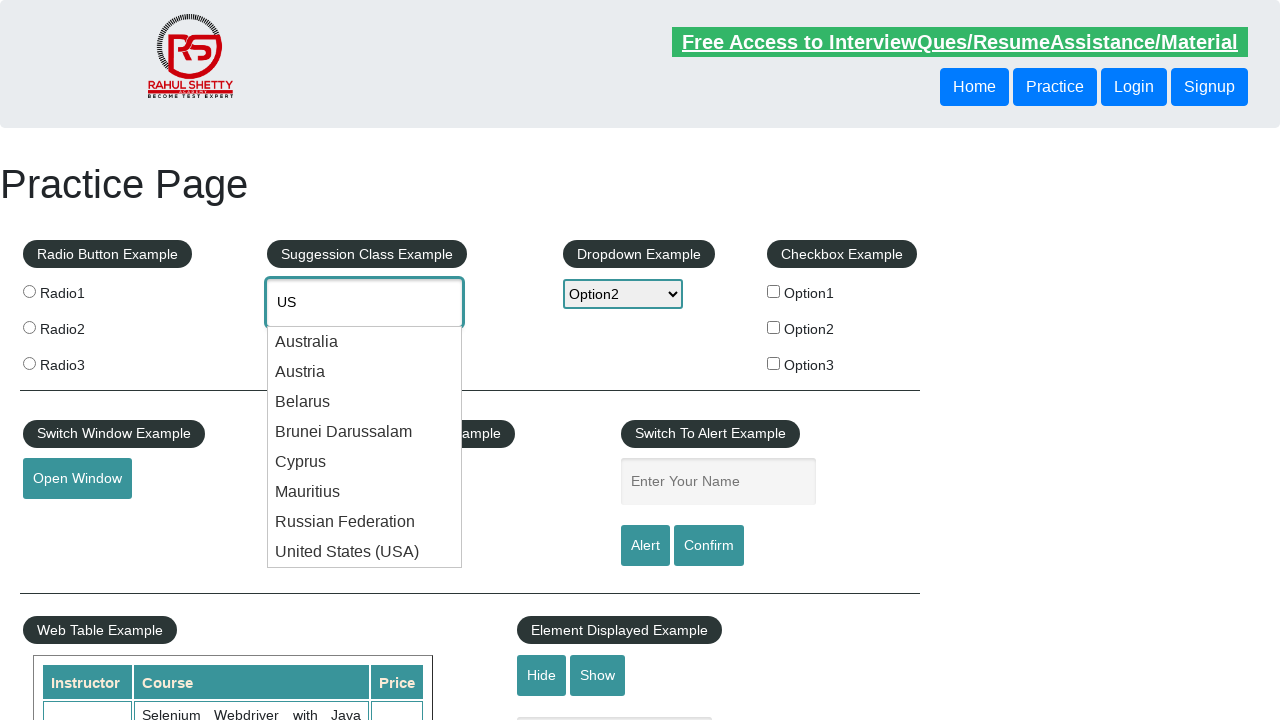

Selected 'United States (USA)' from autocomplete dropdown at (365, 552) on .ui-autocomplete li:has-text("United States (USA)")
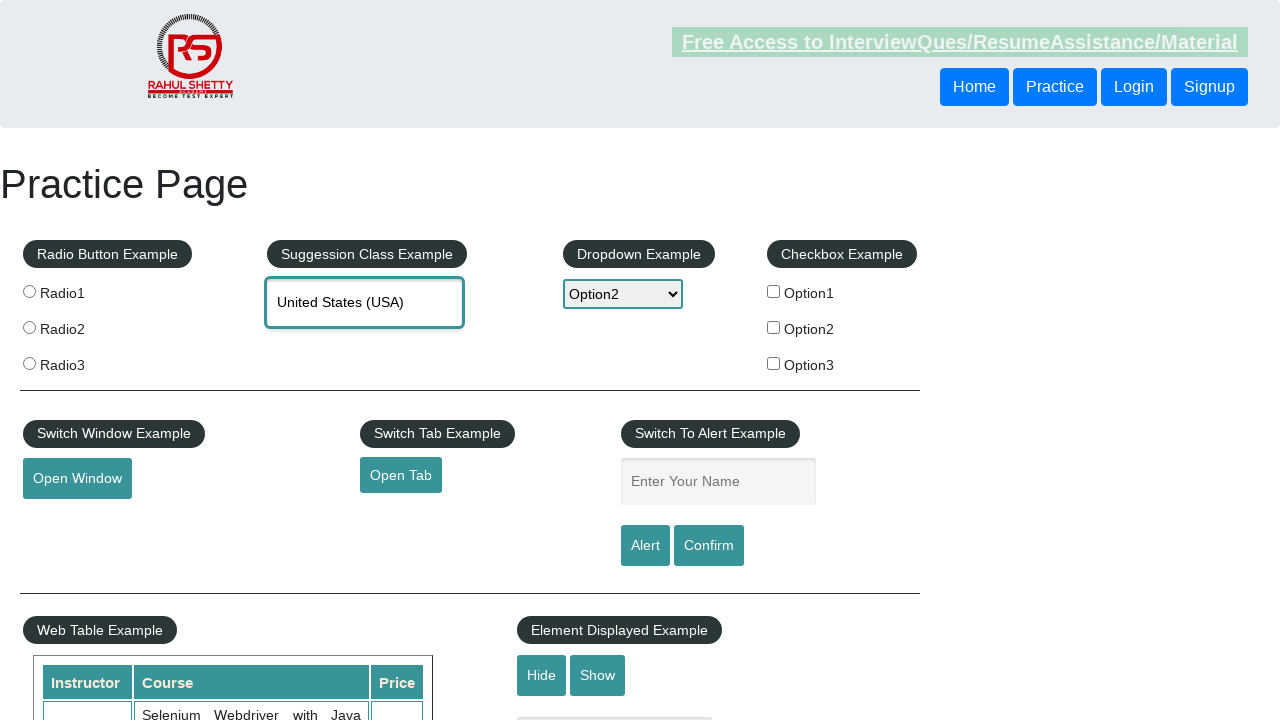

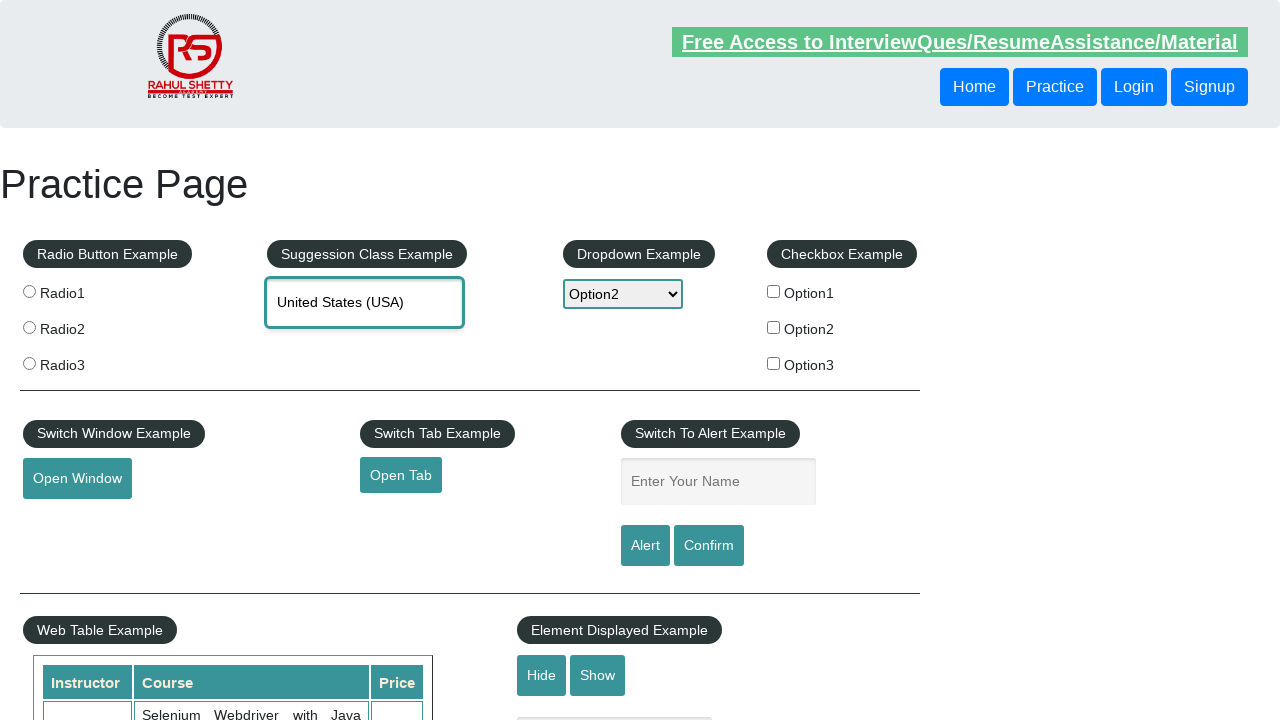